Tests alert handling functionality by triggering different types of alerts (standard alert and confirmation dialog) and interacting with them

Starting URL: https://rahulshettyacademy.com/AutomationPractice/

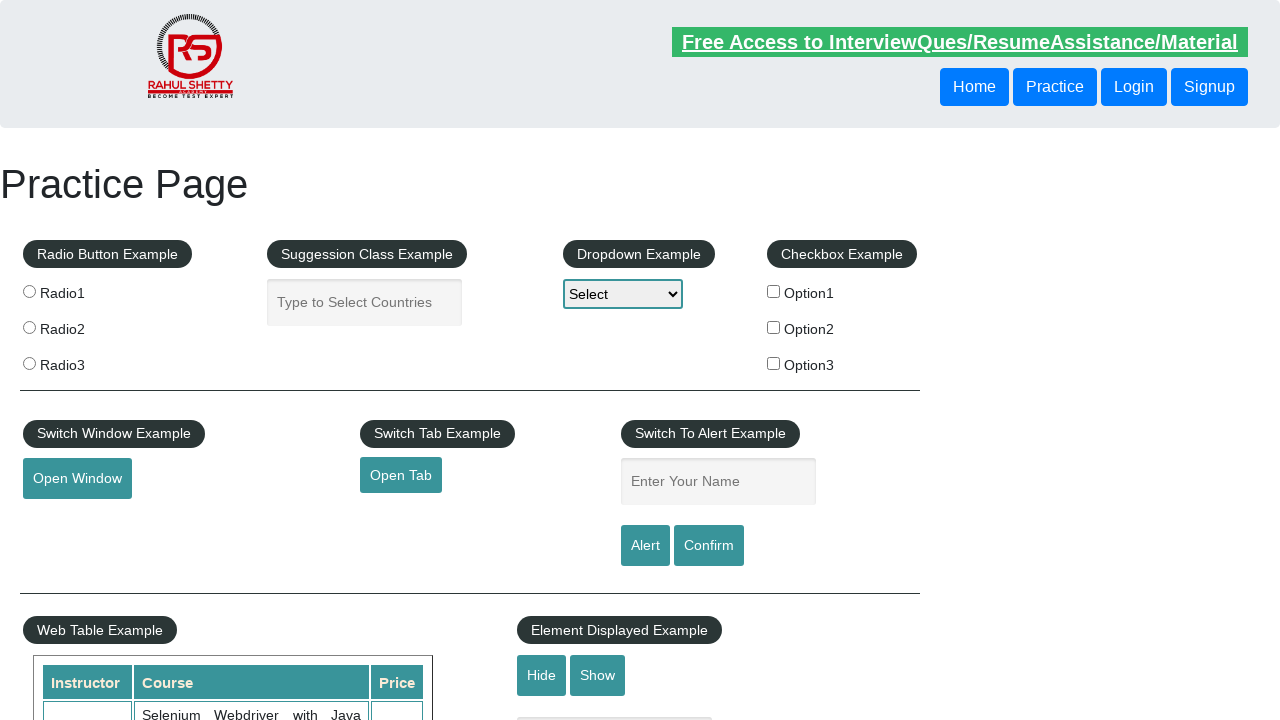

Filled name field with 'minu' on #name
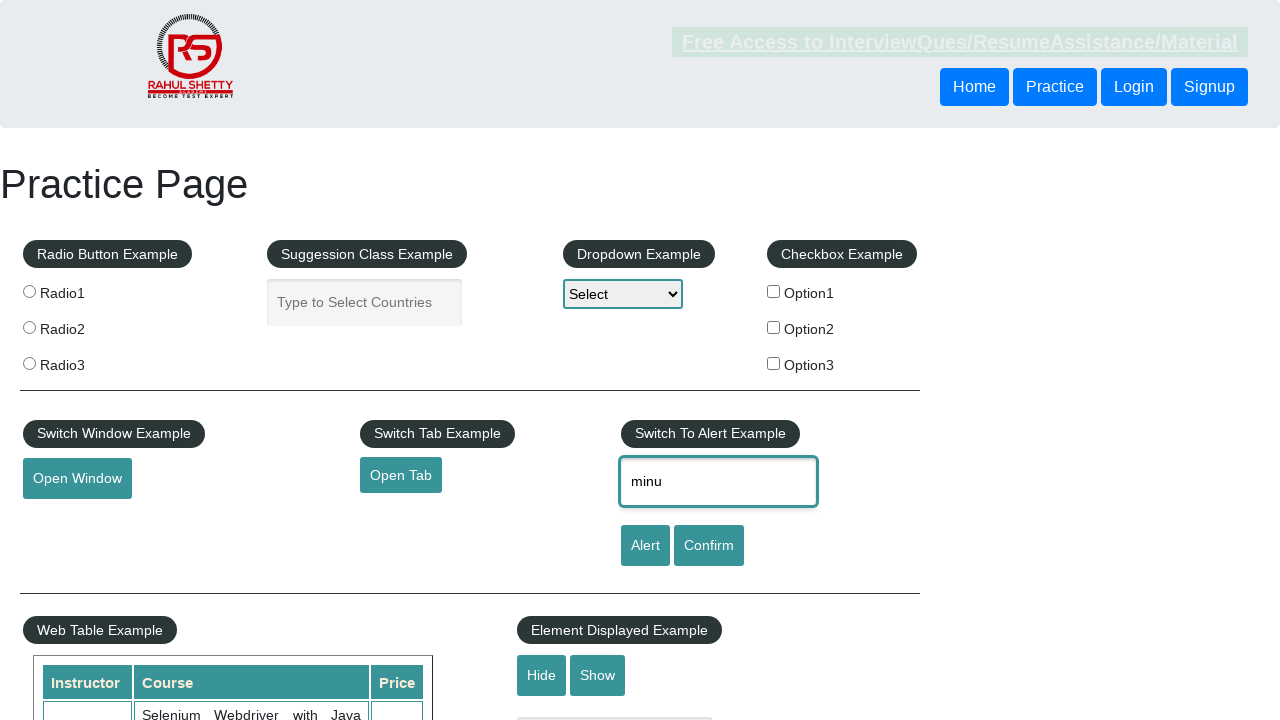

Set up dialog handler to accept alerts
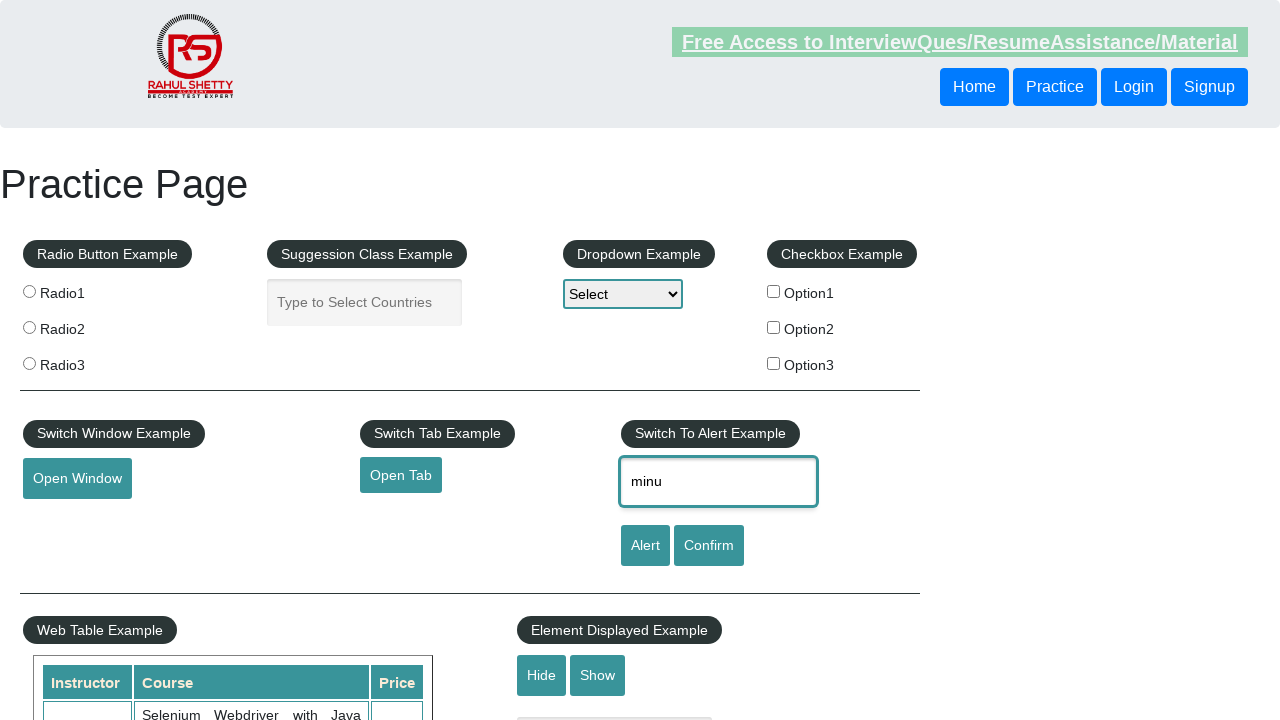

Clicked alert button and accepted the alert dialog at (645, 546) on input[onclick='displayAlert()']
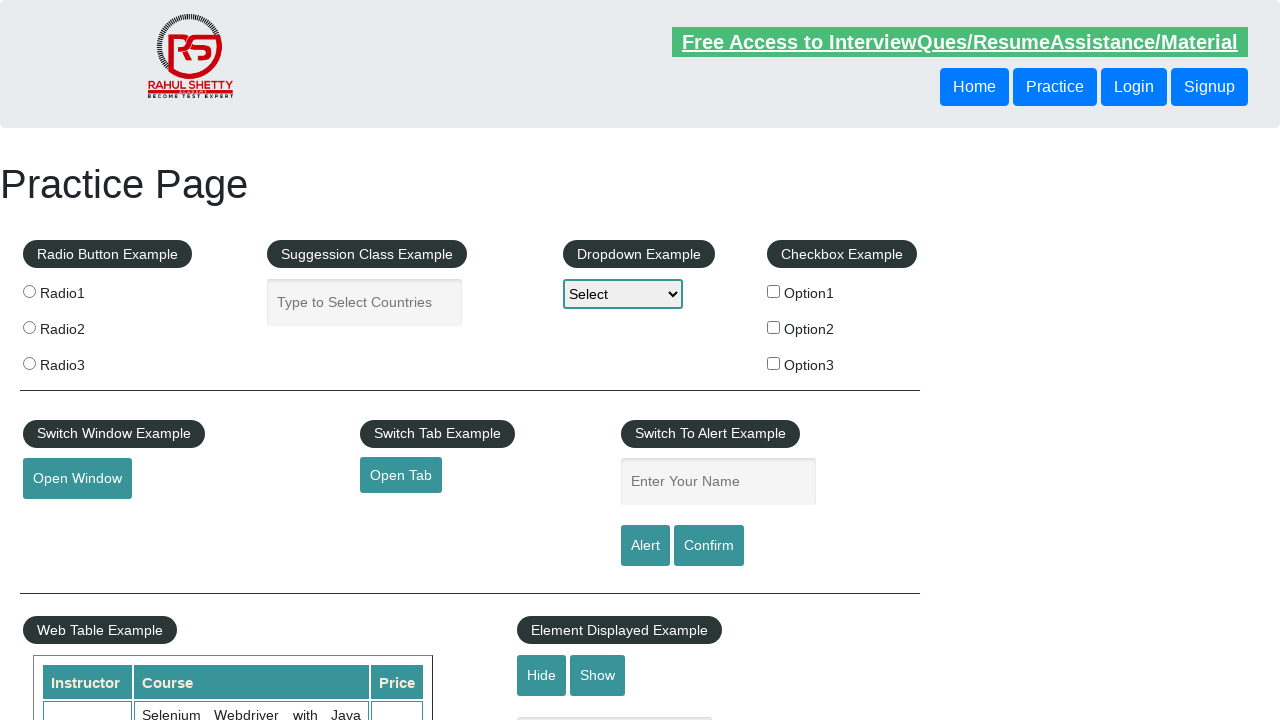

Set up dialog handler to dismiss confirmation dialogs
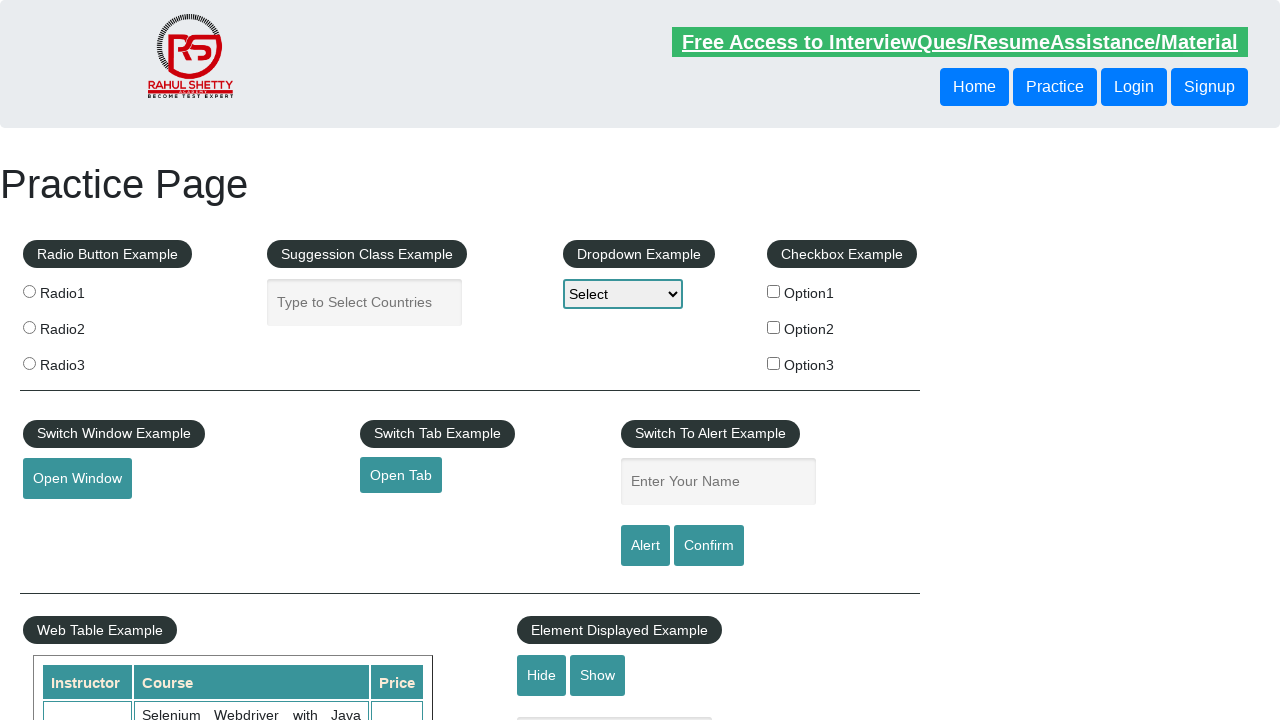

Clicked confirm button and dismissed the confirmation dialog at (709, 546) on input[onclick='displayConfirm()']
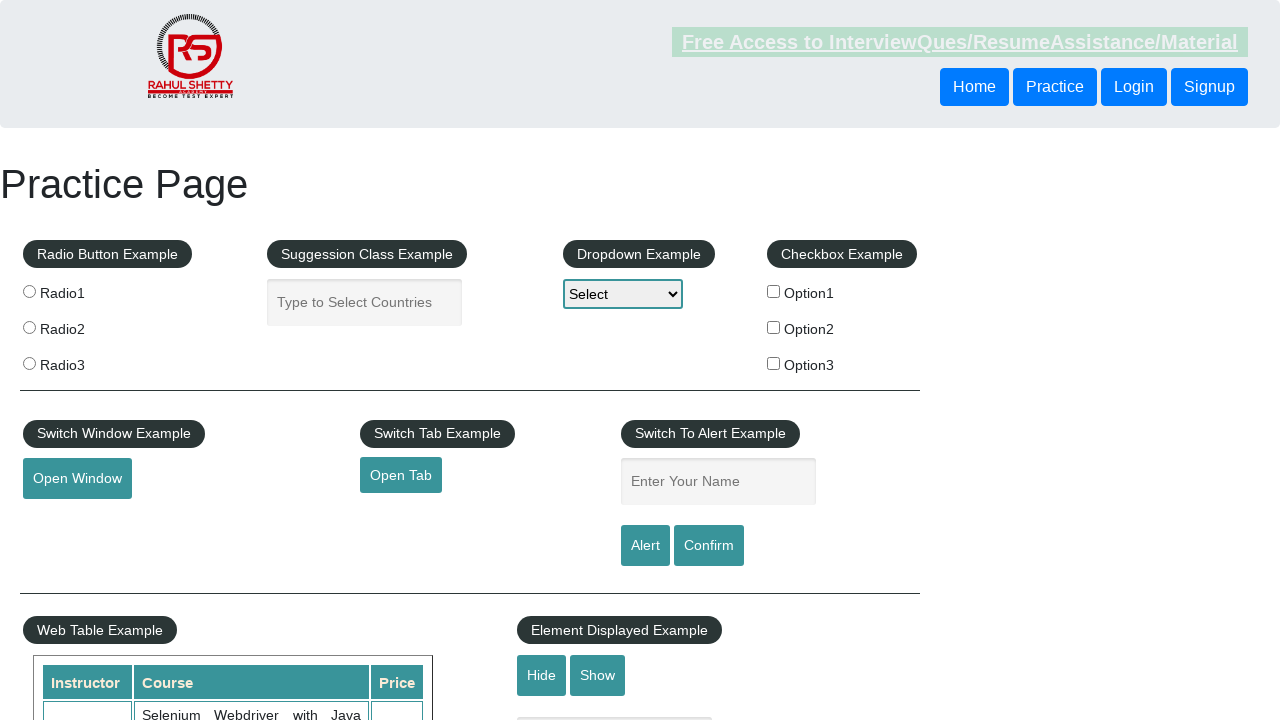

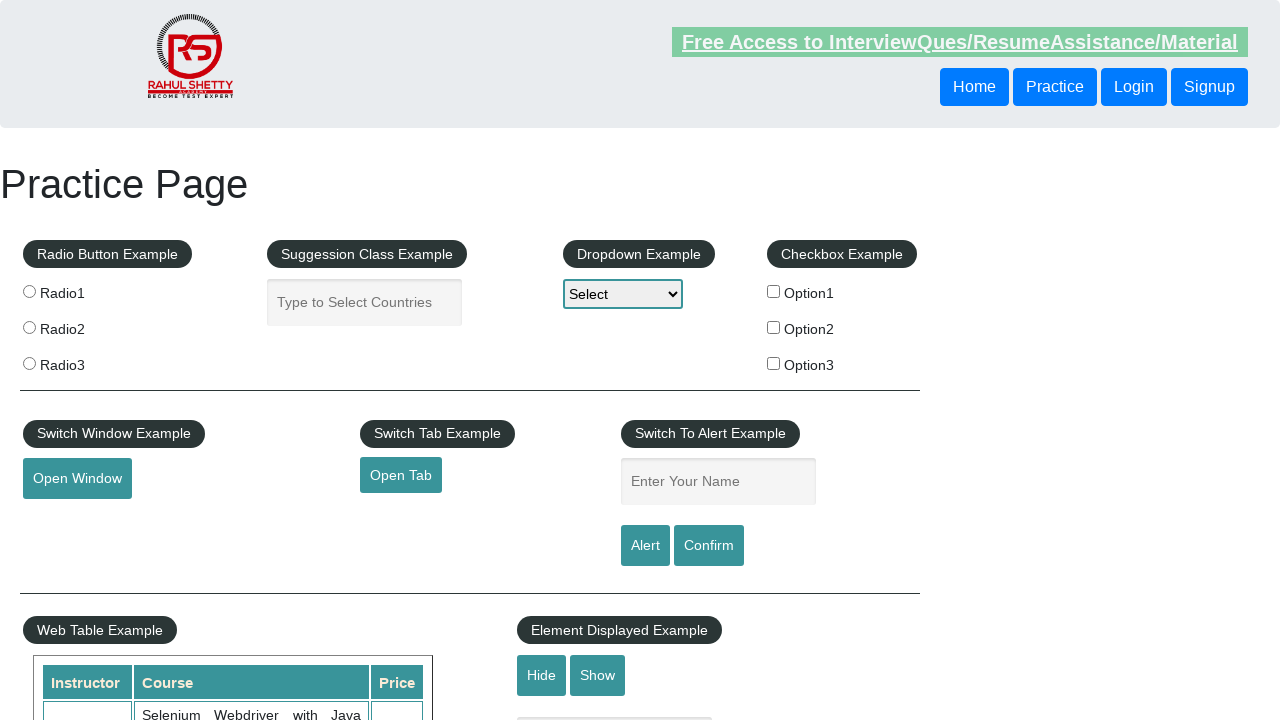